Navigates to the Demoblaze demo e-commerce website homepage and verifies the page loads successfully.

Starting URL: https://www.demoblaze.com/index.html

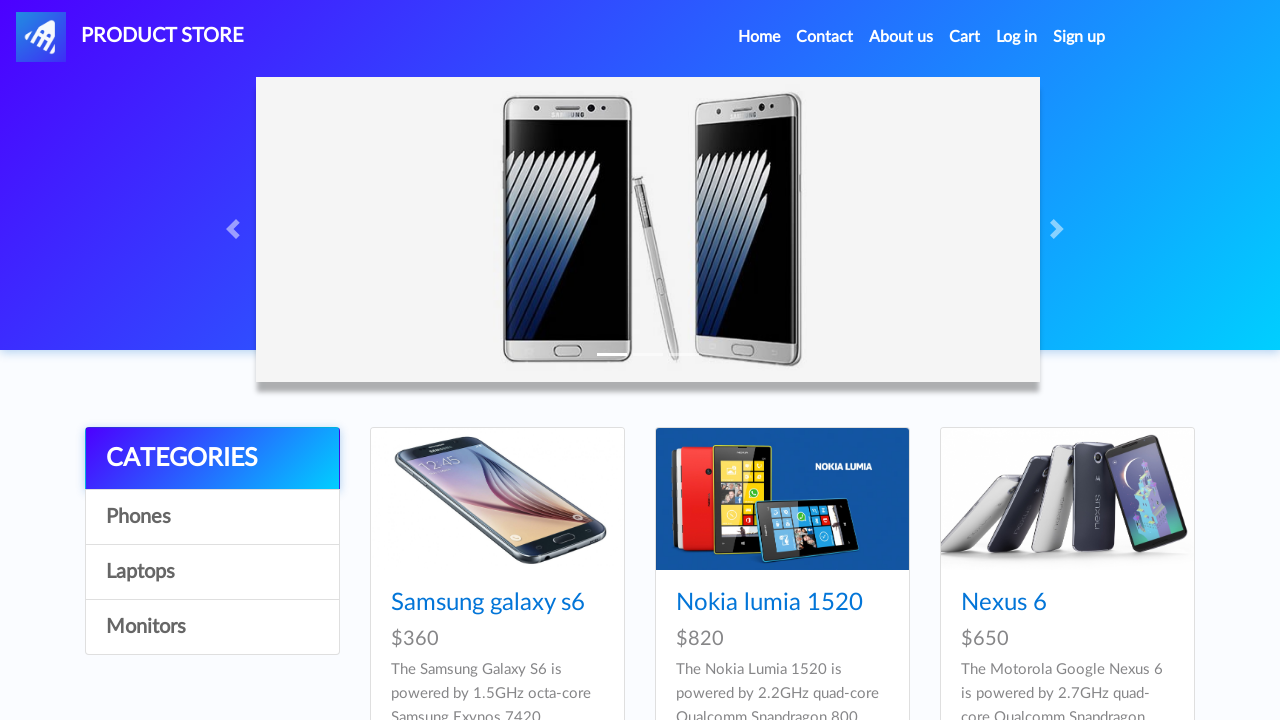

Page DOM content loaded
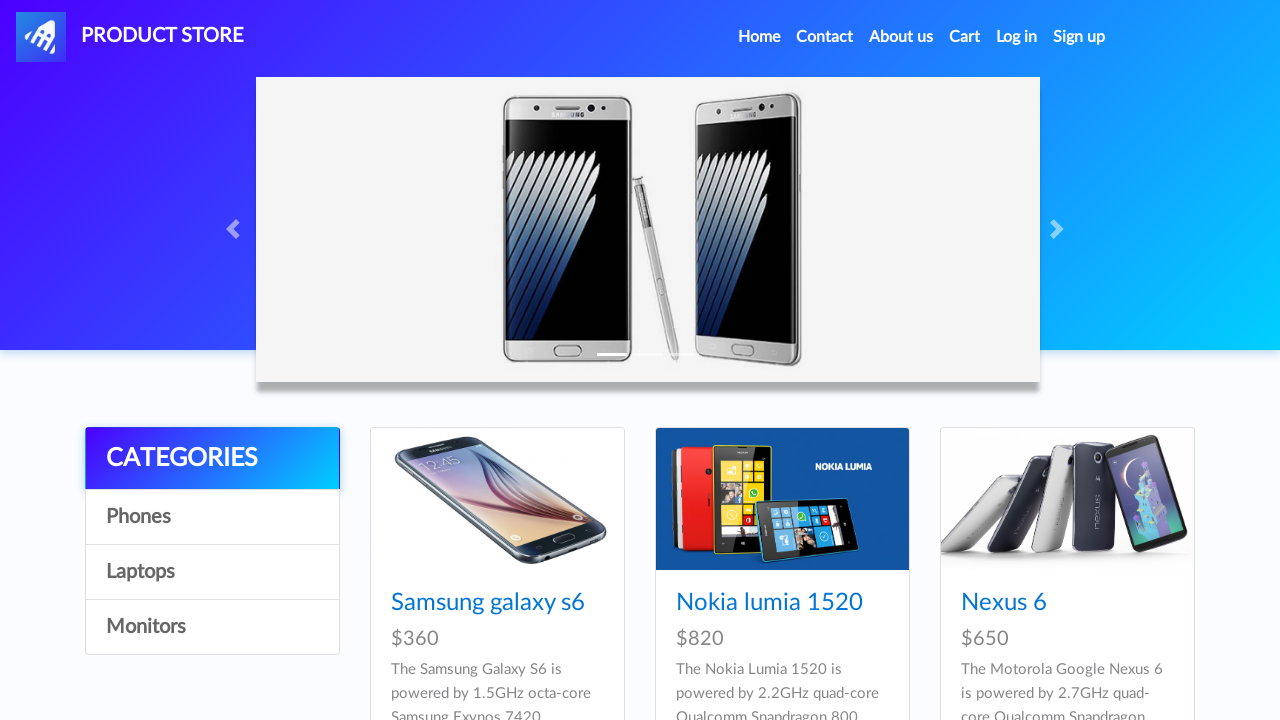

Navigation bar element found - Demoblaze homepage loaded successfully
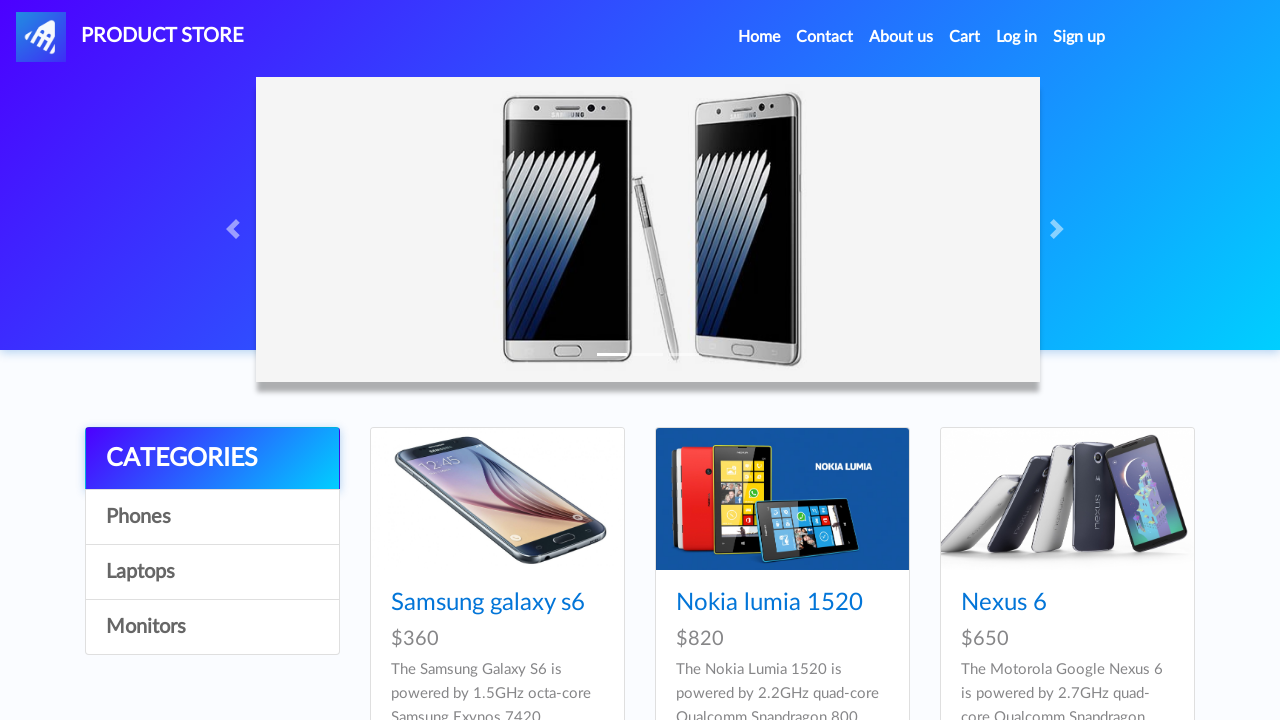

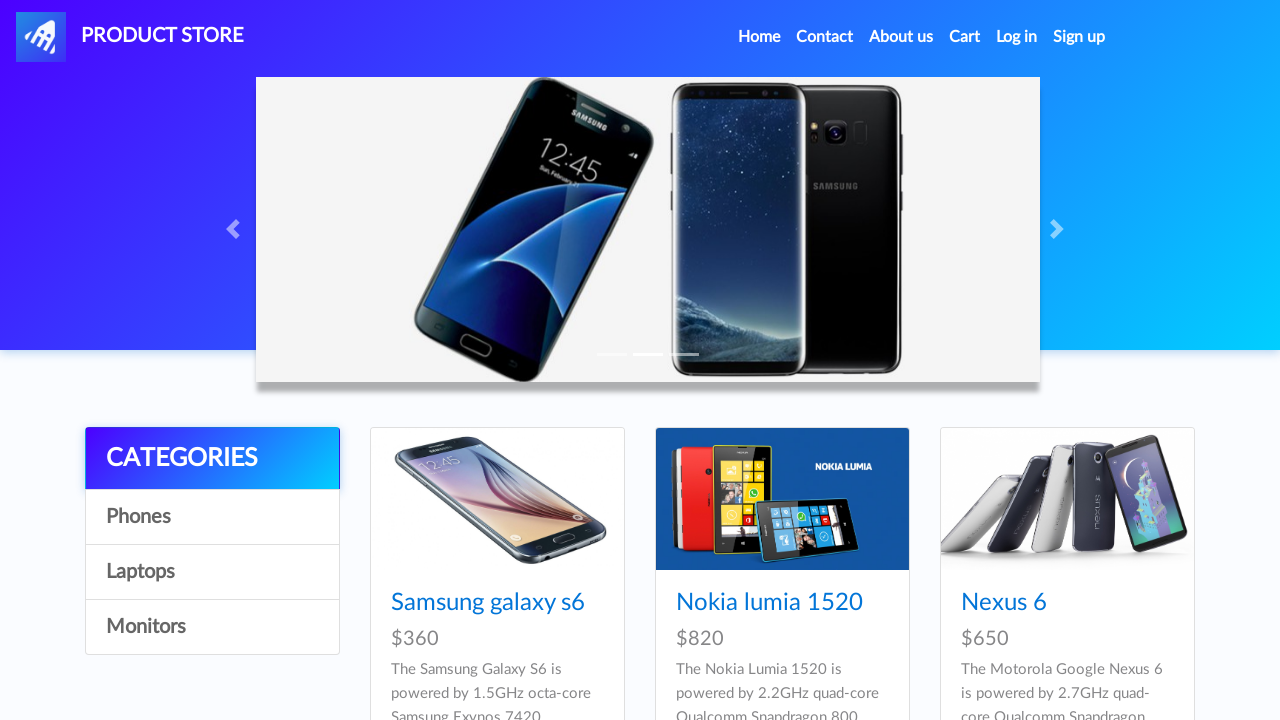